Navigates to GitHub signup page and verifies that the email input field is displayed on the page.

Starting URL: https://github.com/signup?ref_cta=Sign+up&ref_loc=header+logged+out&ref_page=%2F&source=header-home

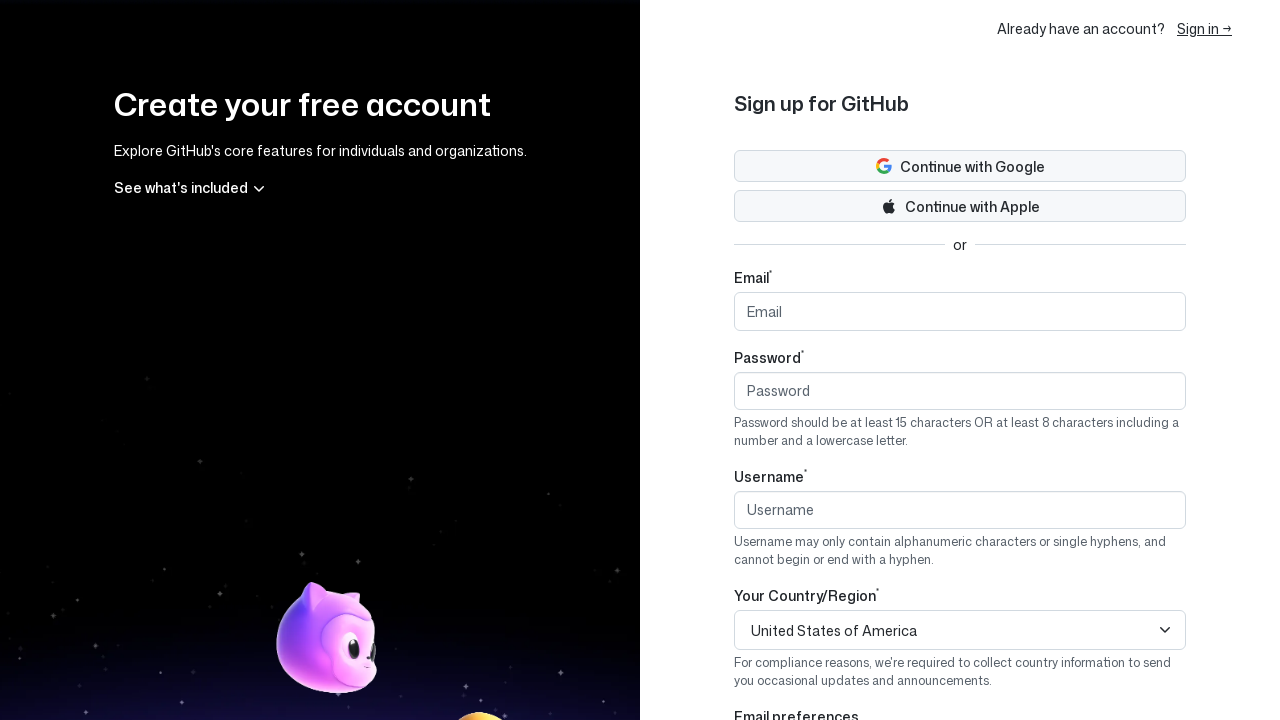

Navigated to GitHub signup page
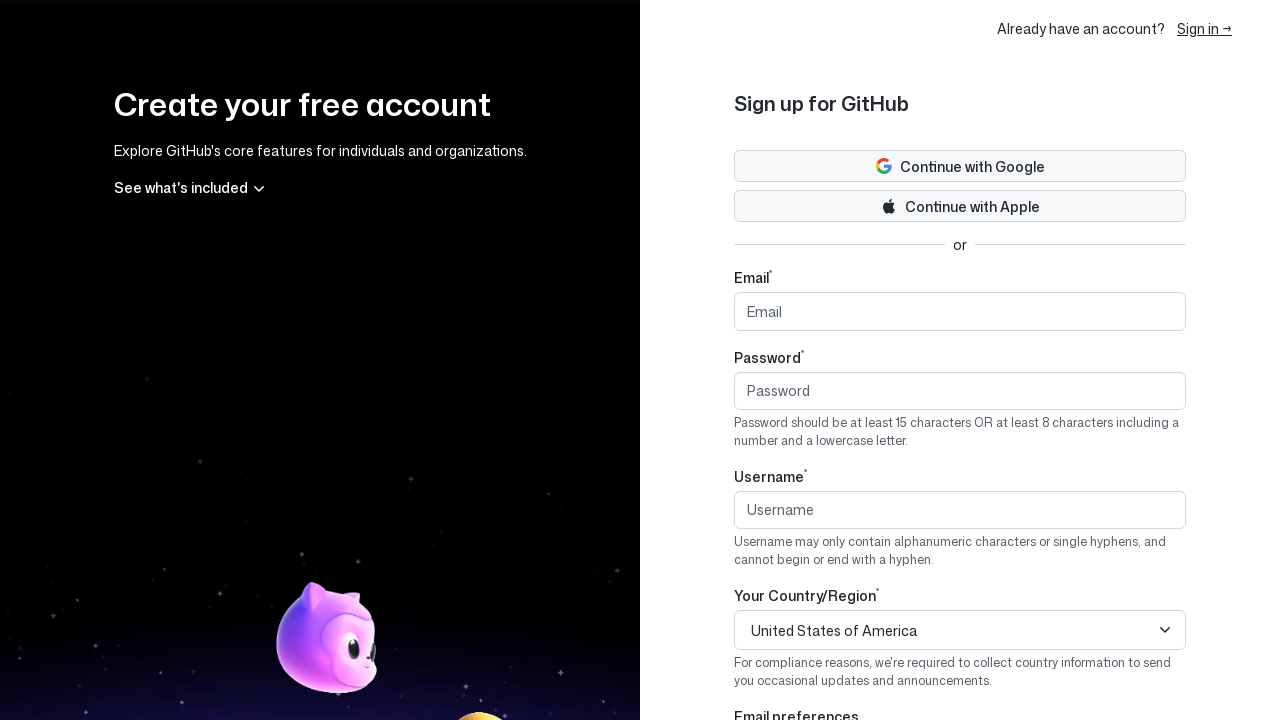

Located email input field
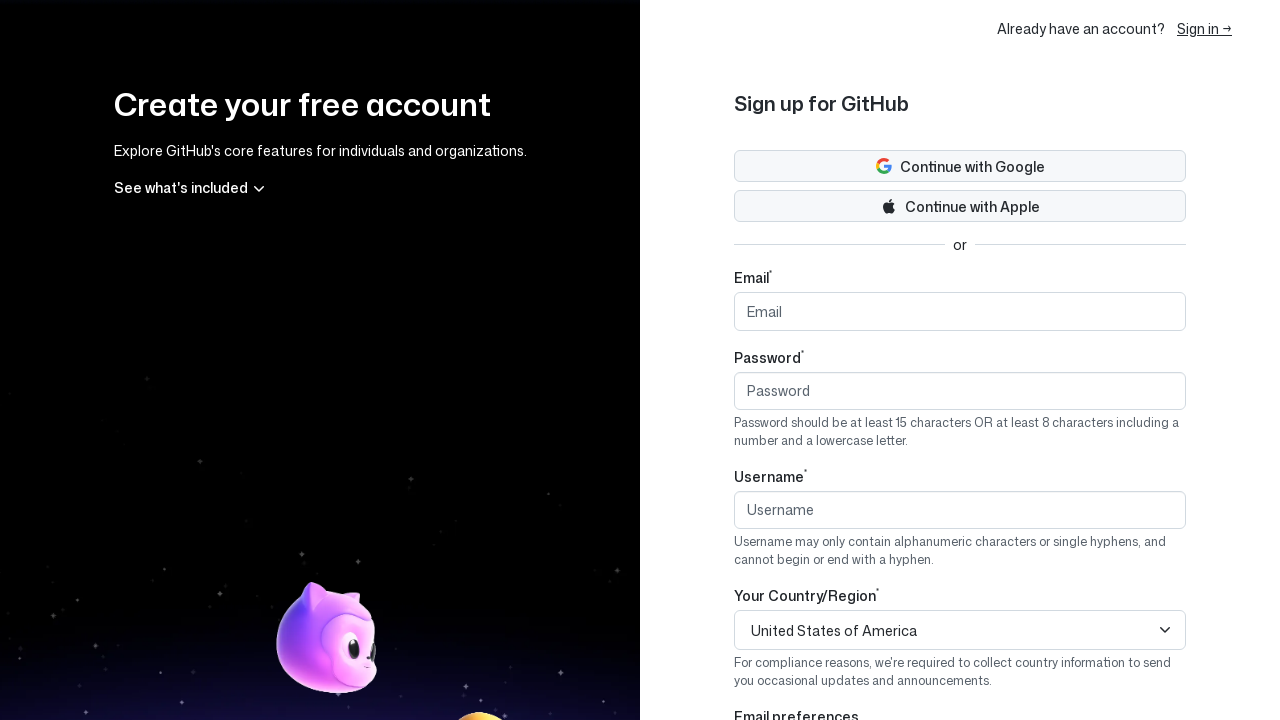

Email field became visible
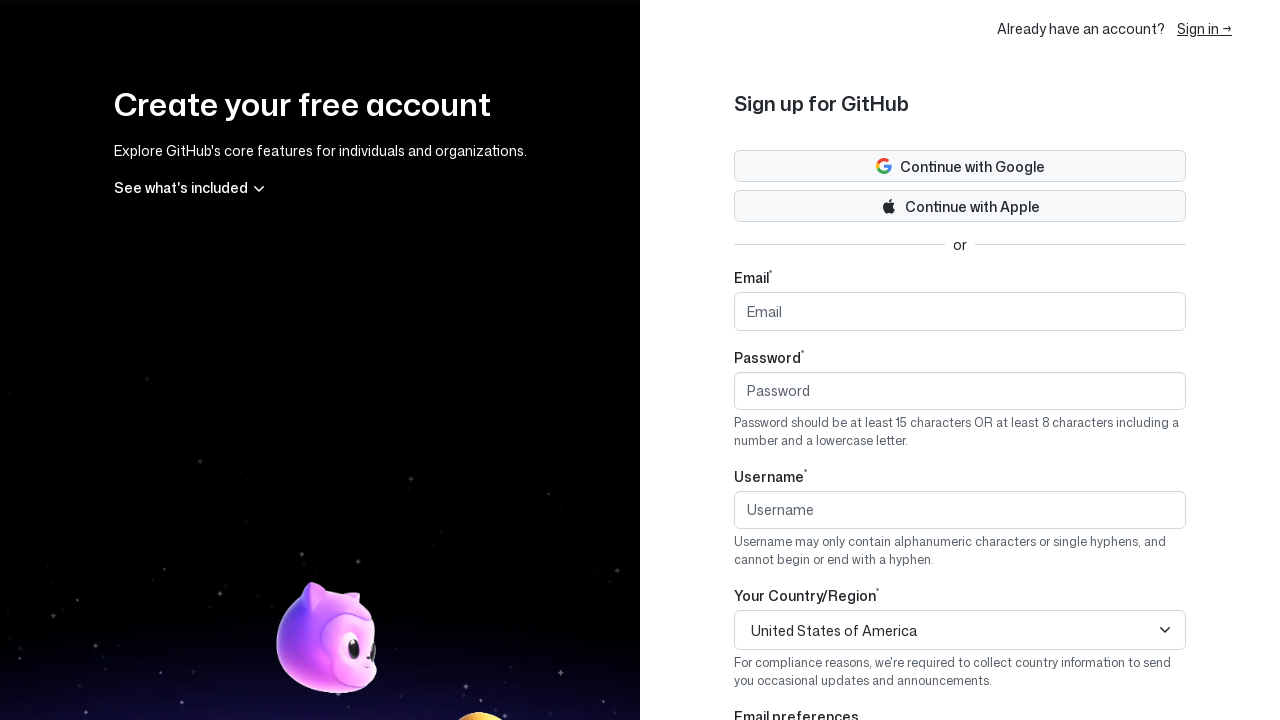

Verified that email input field is displayed on the page
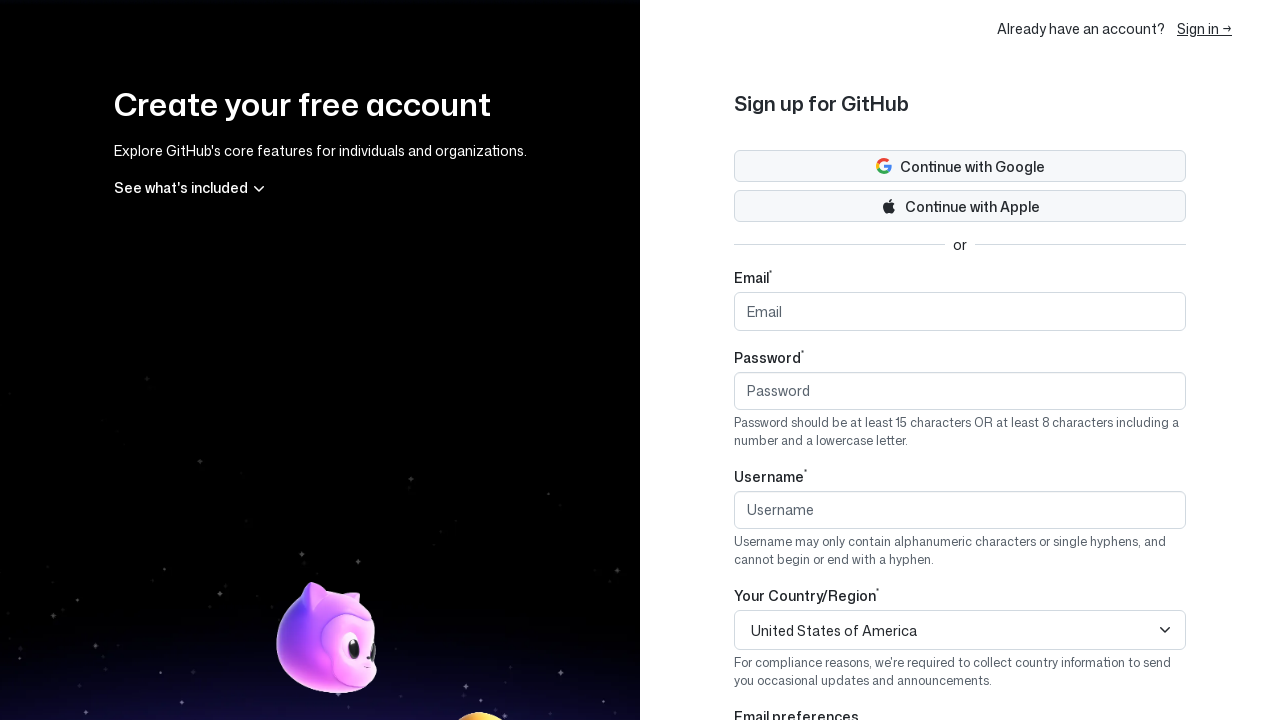

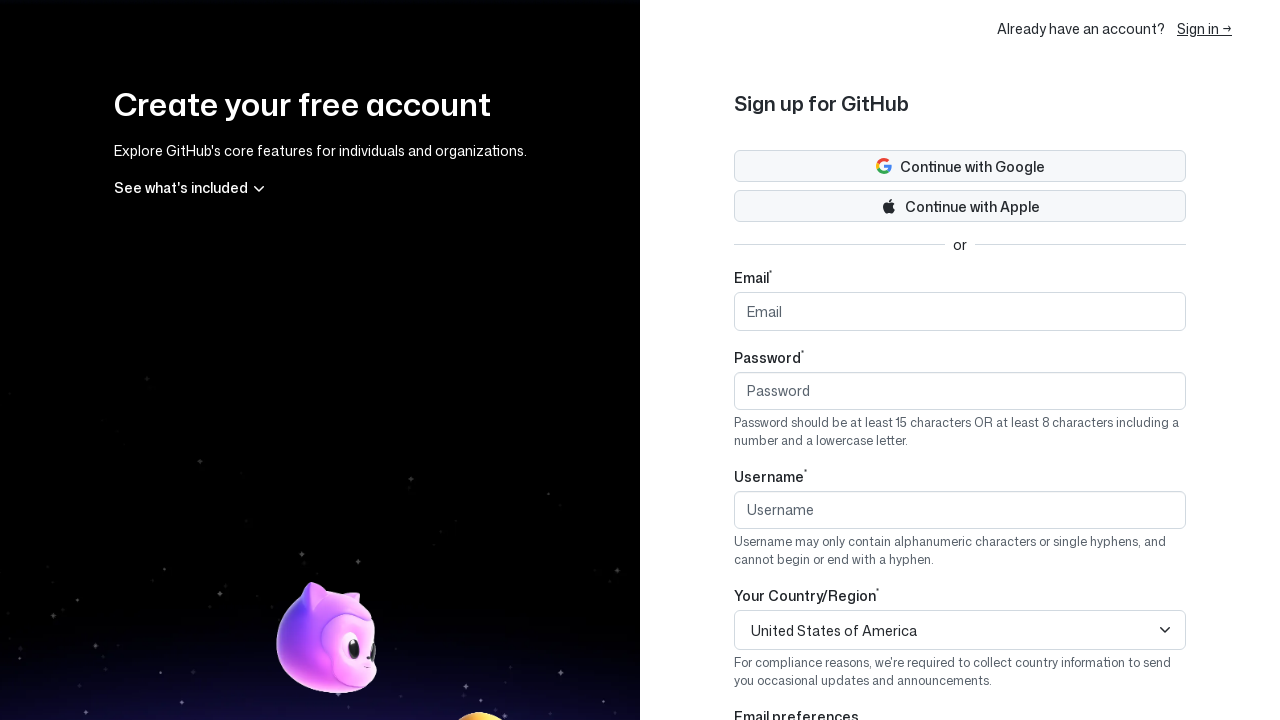